Tests a registration form by filling in the first name and last name fields with sample data

Starting URL: https://loopcamp.vercel.app/registration_form.html

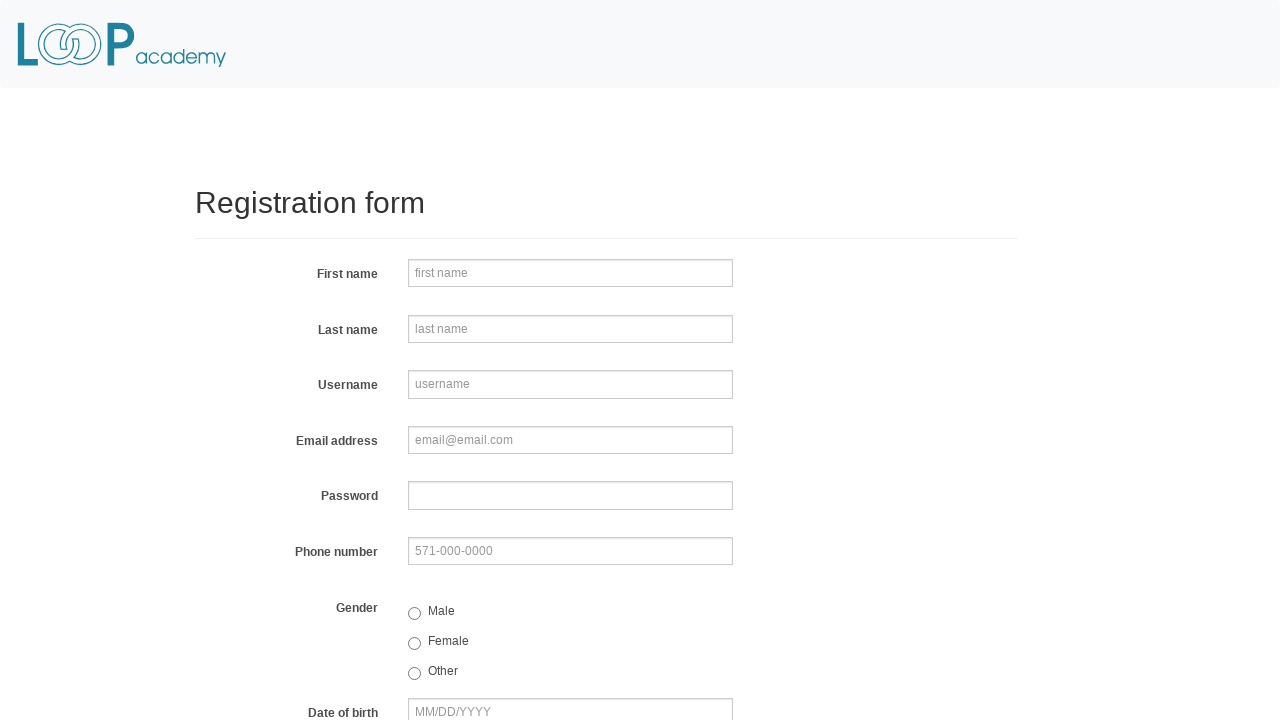

Filled first name field with 'John' on input[name='firstname']
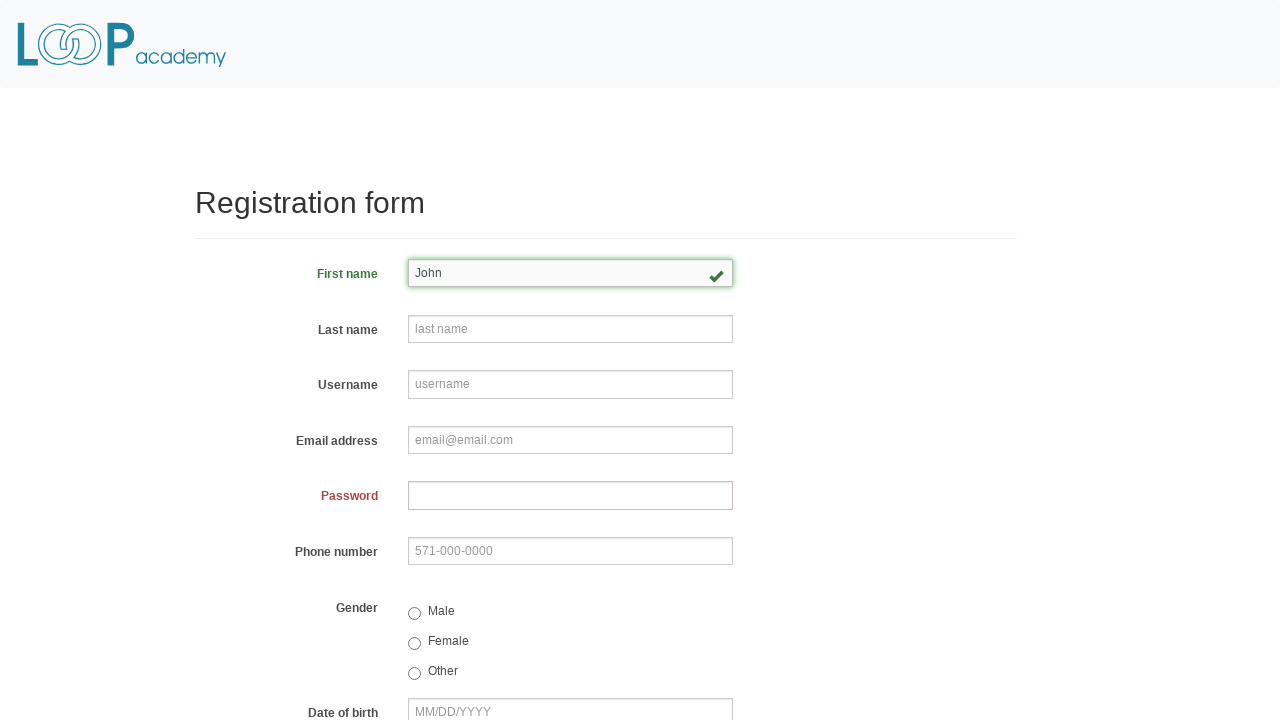

Filled last name field with 'Smith' on input[name='lastname']
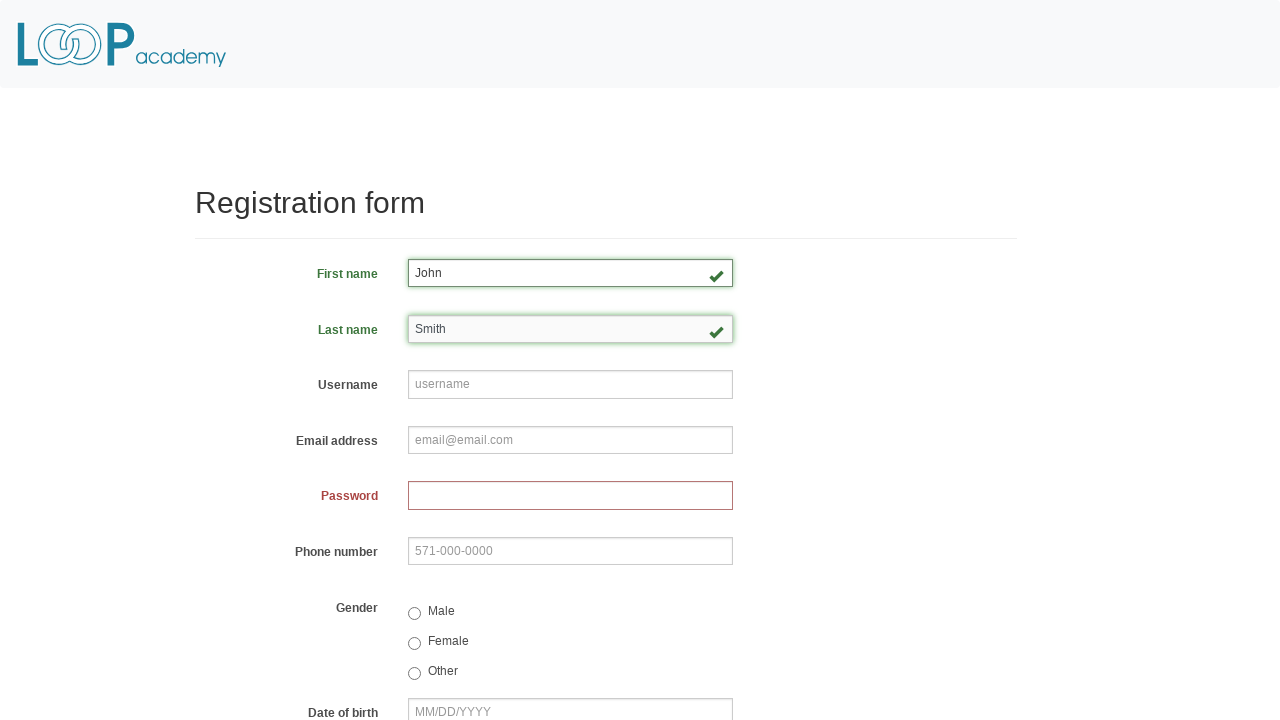

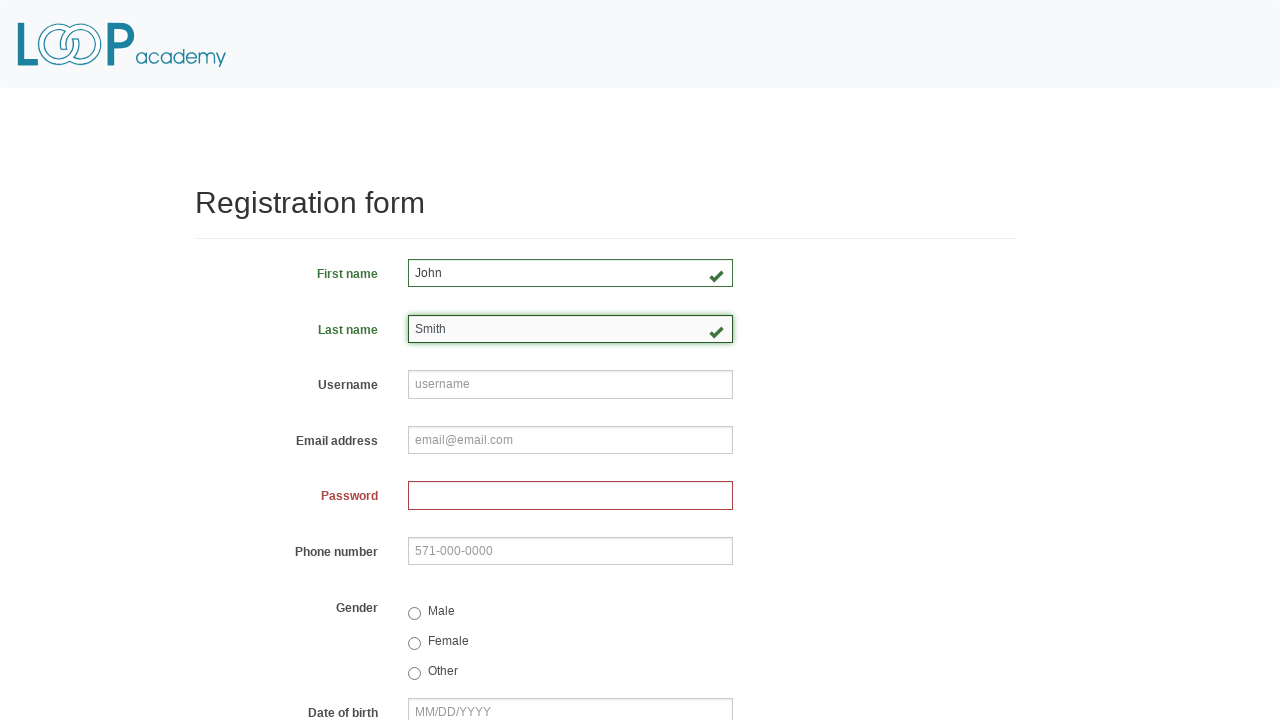